Tests multi-select functionality by navigating to the multi-select page and selecting multiple options using keyboard modifiers

Starting URL: https://letcode.in/

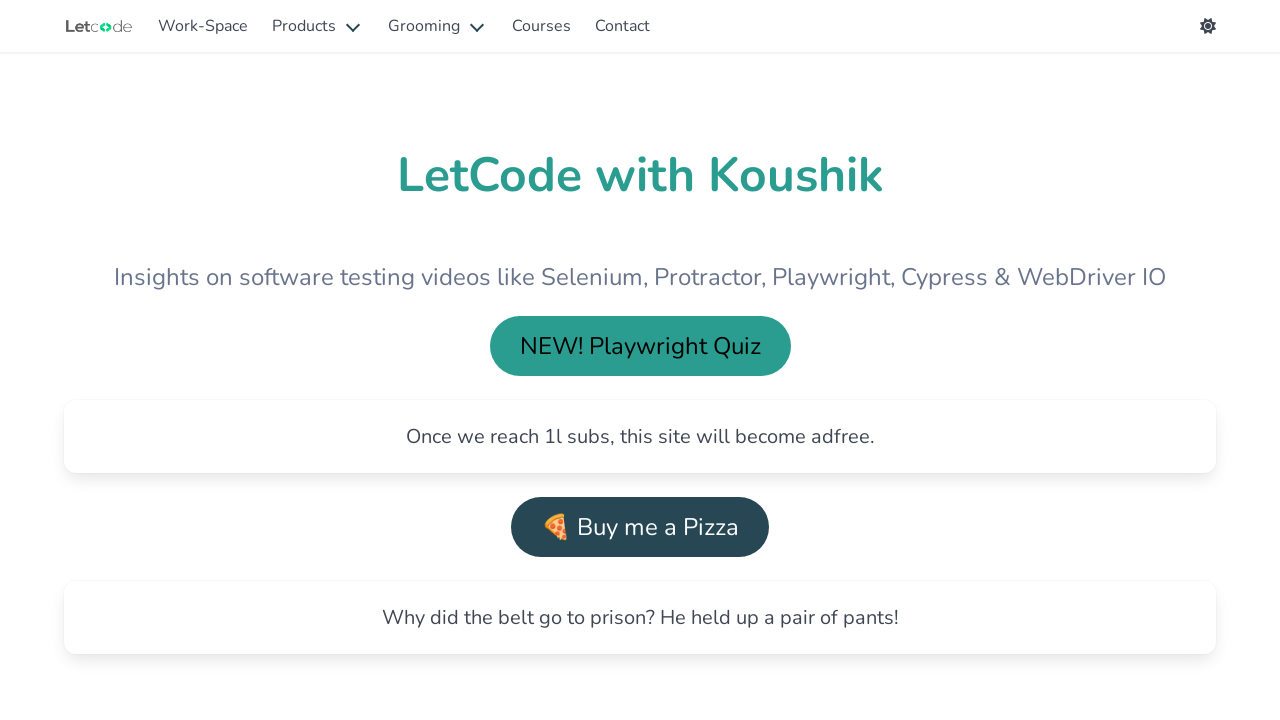

Clicked on Work-Space link at (203, 26) on #testing
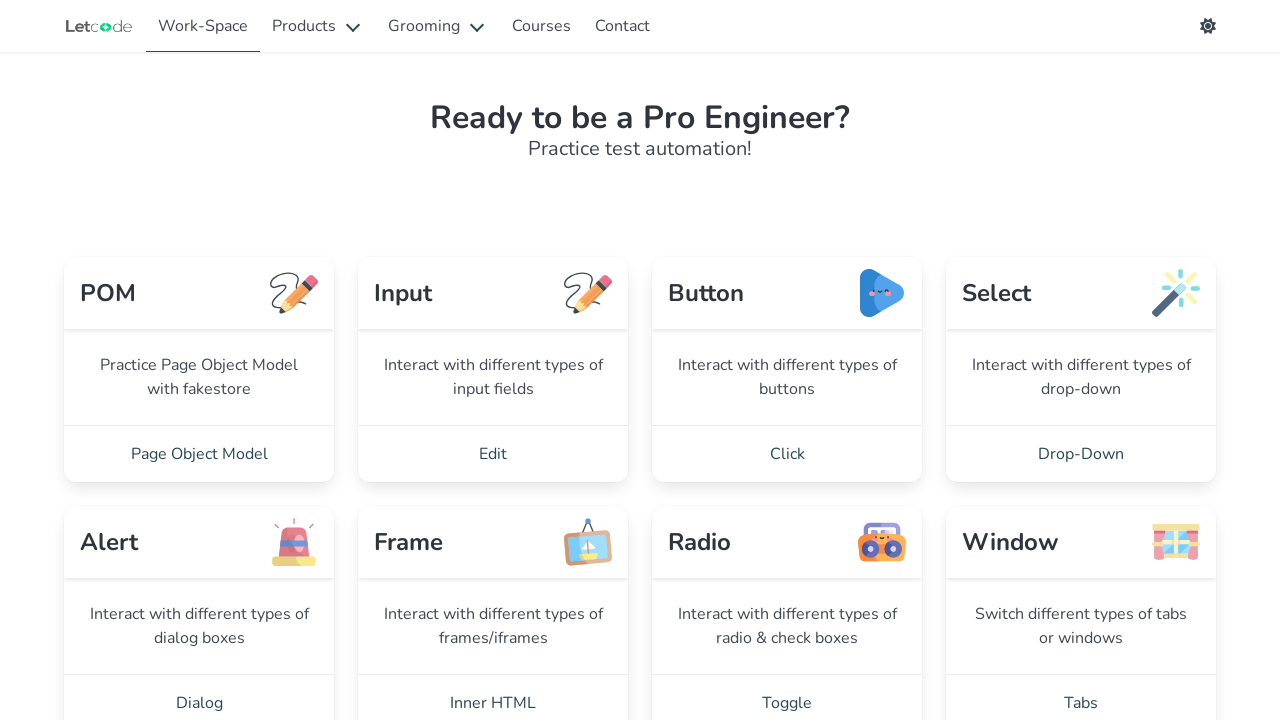

Clicked on Multi-Select button to navigate to selectable page at (199, 360) on a[href='/selectable']
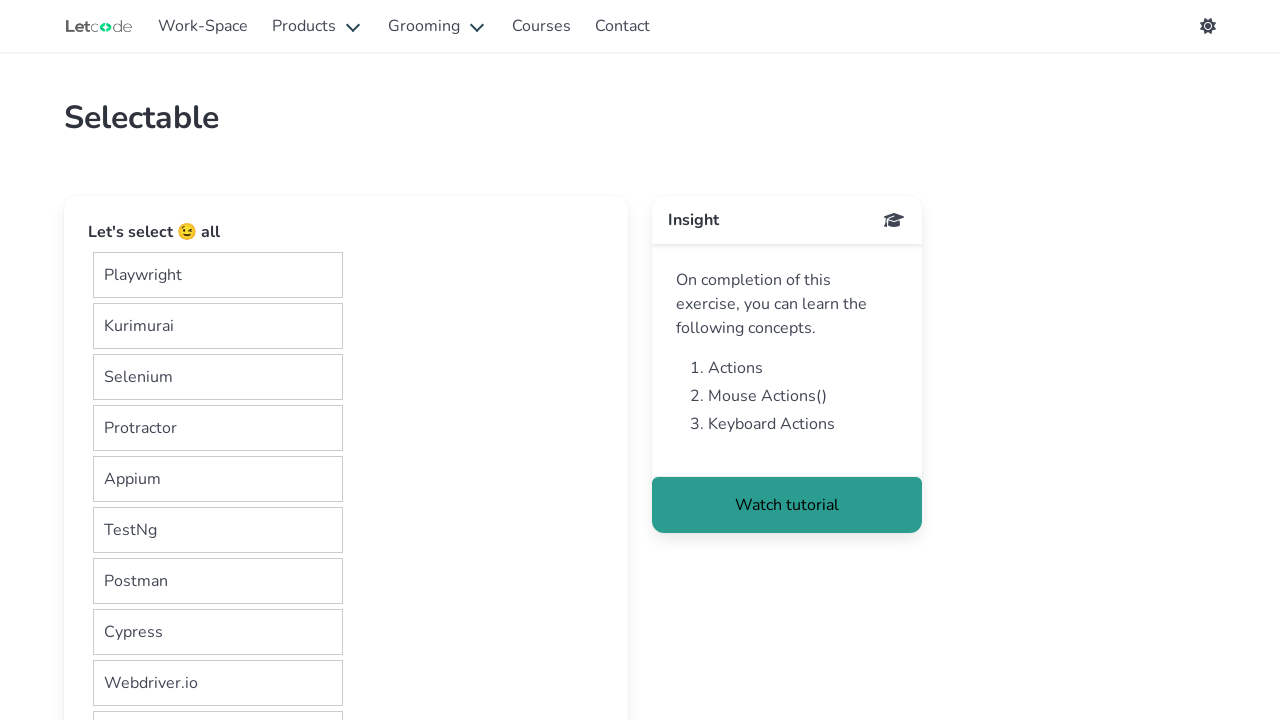

Multi-select container loaded
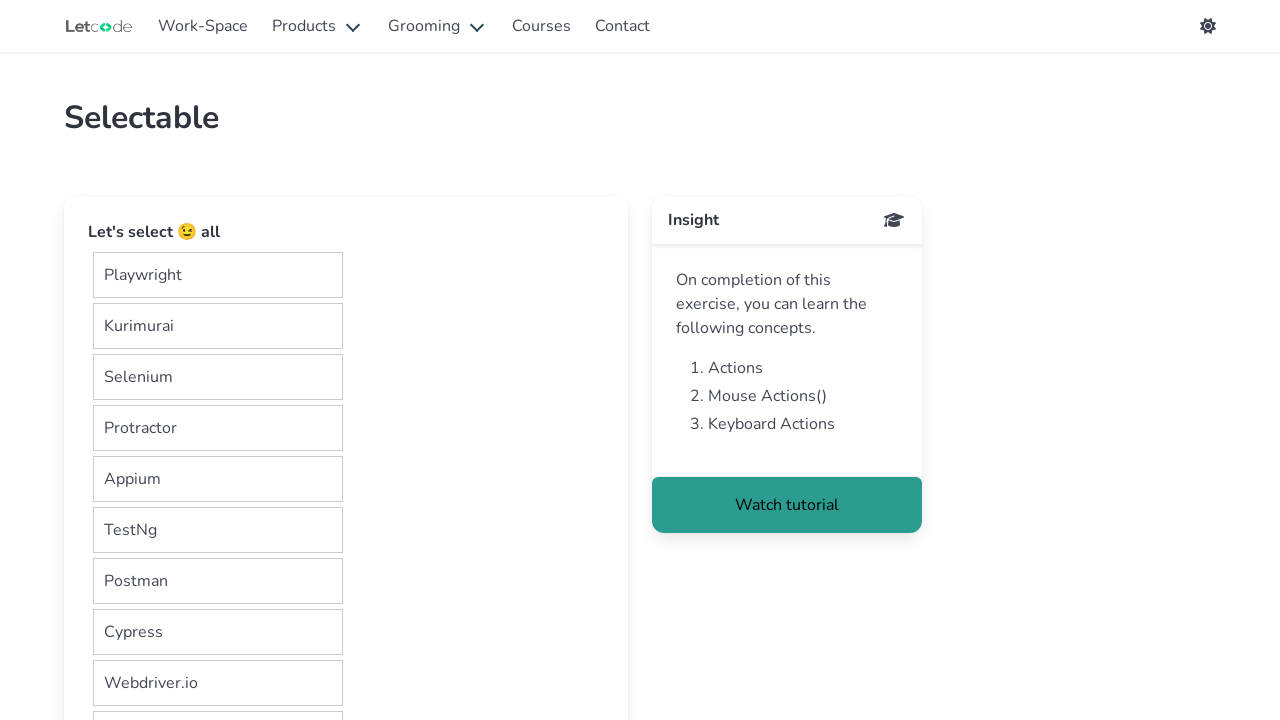

Located all selectable options
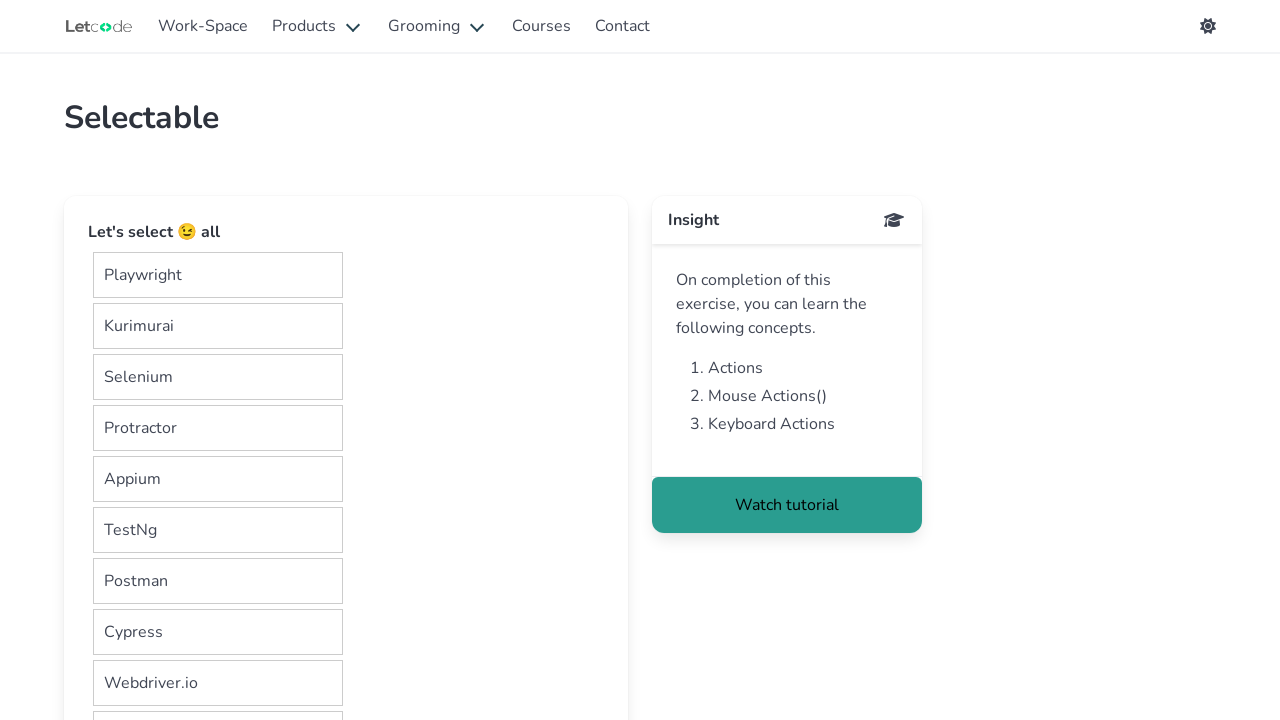

Held down Control key for multi-select
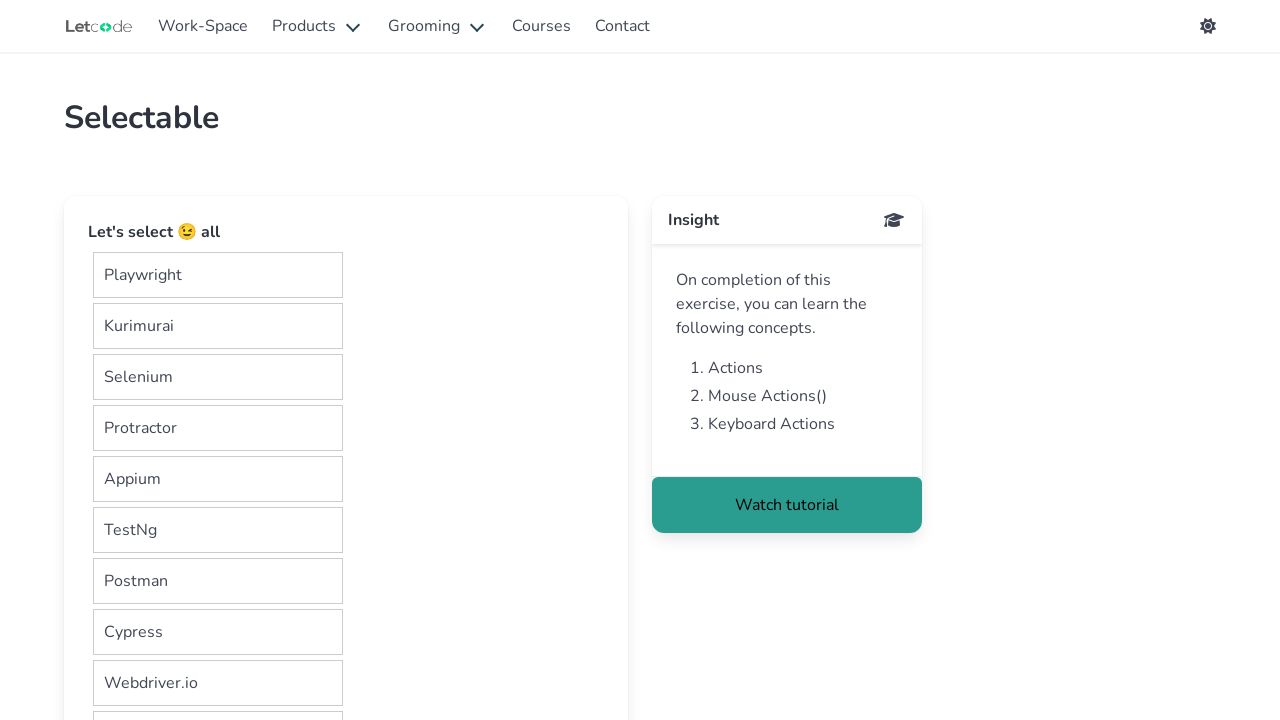

Released Control key after multi-select operations
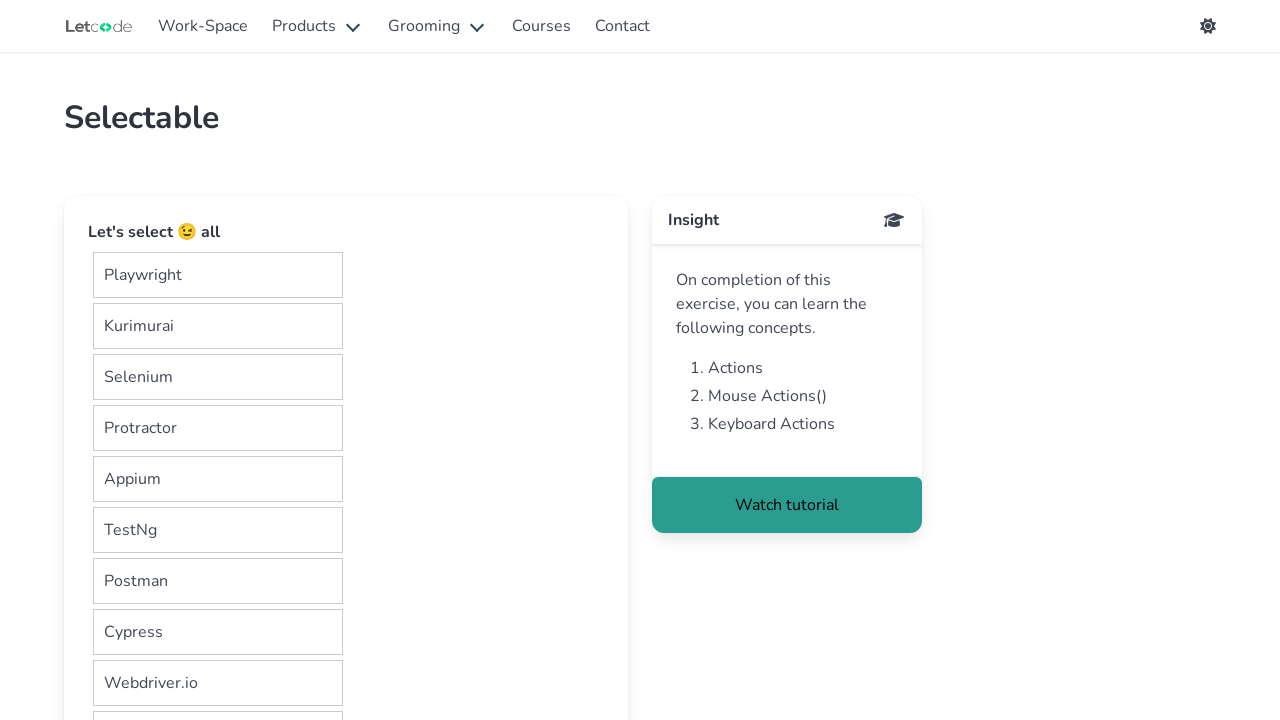

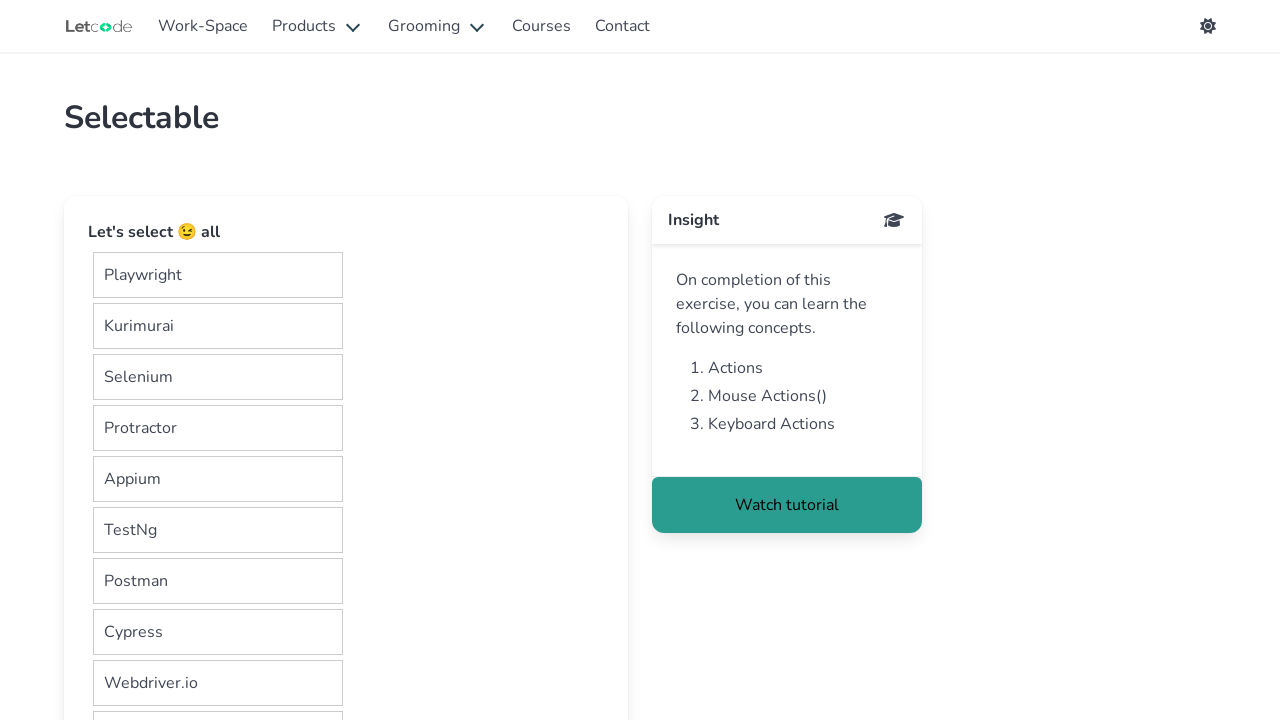